Tests checkbox functionality by navigating to the checkboxes page and clicking on a checkbox to check it

Starting URL: https://practice.cydeo.com/

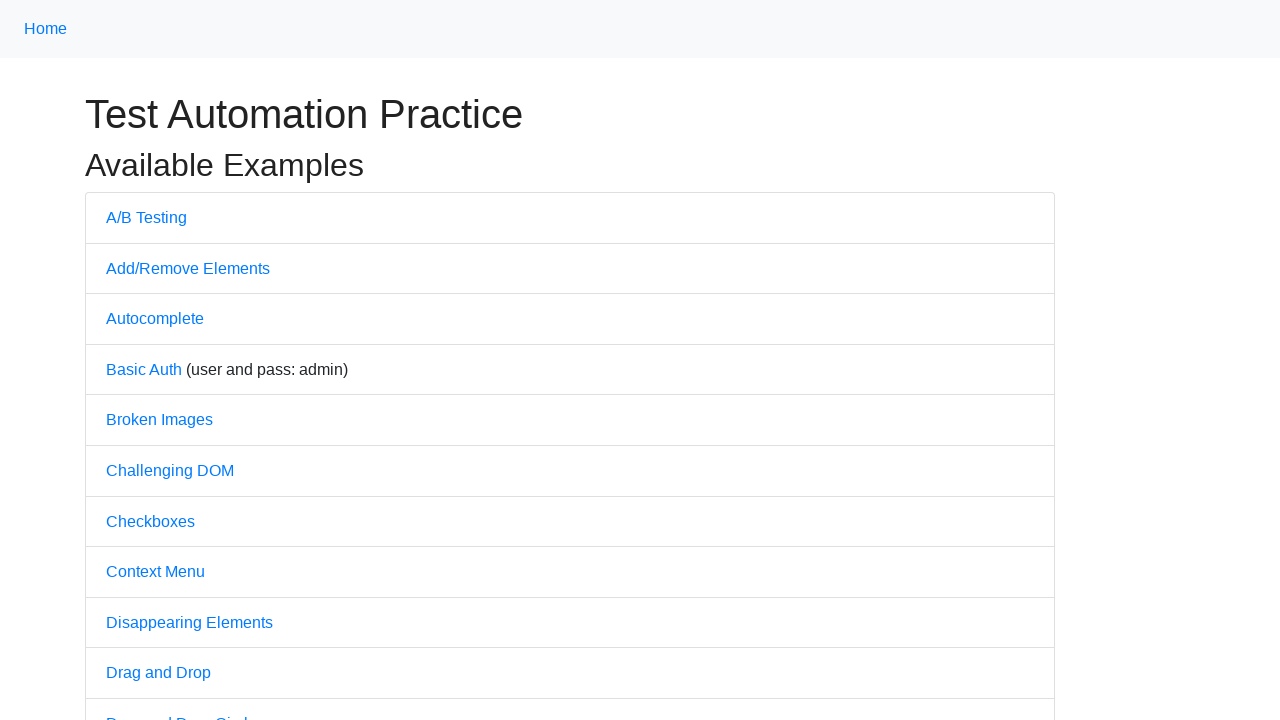

Clicked on checkboxes link to navigate to checkboxes page at (150, 521) on a[href='/checkboxes']
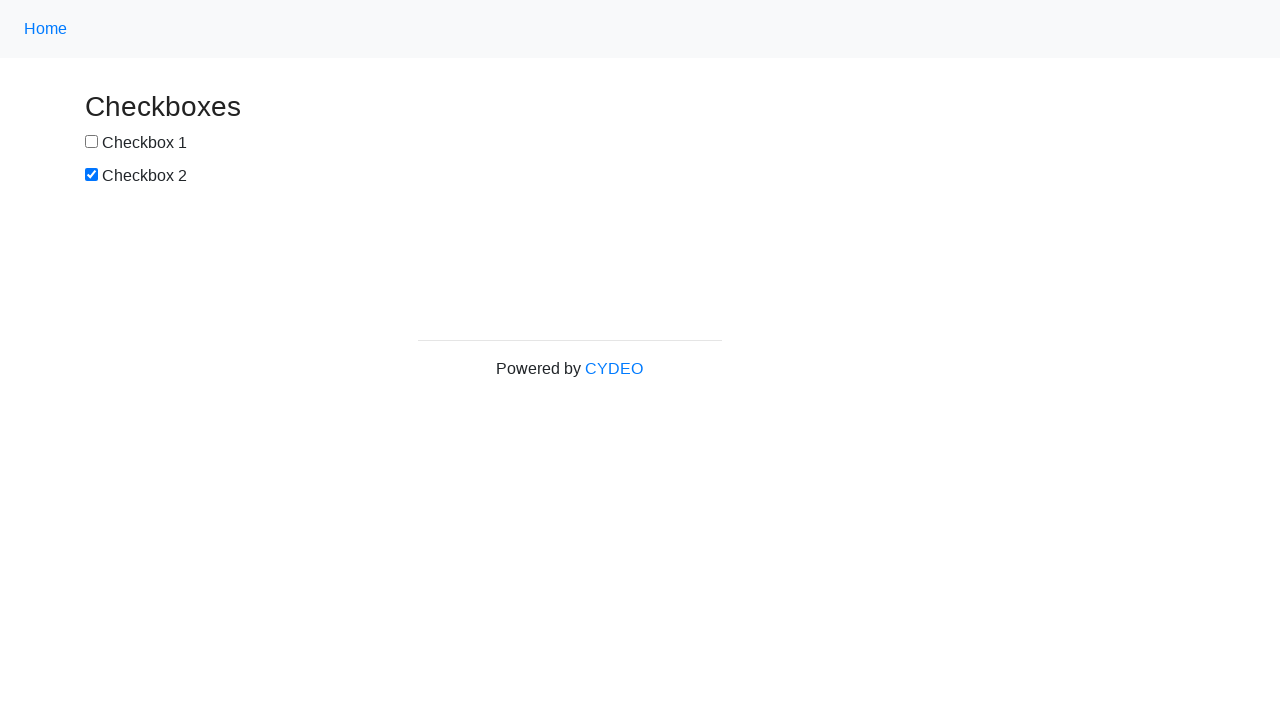

Clicked on first checkbox (box1) to check it at (92, 142) on xpath=//input[@id='box1']
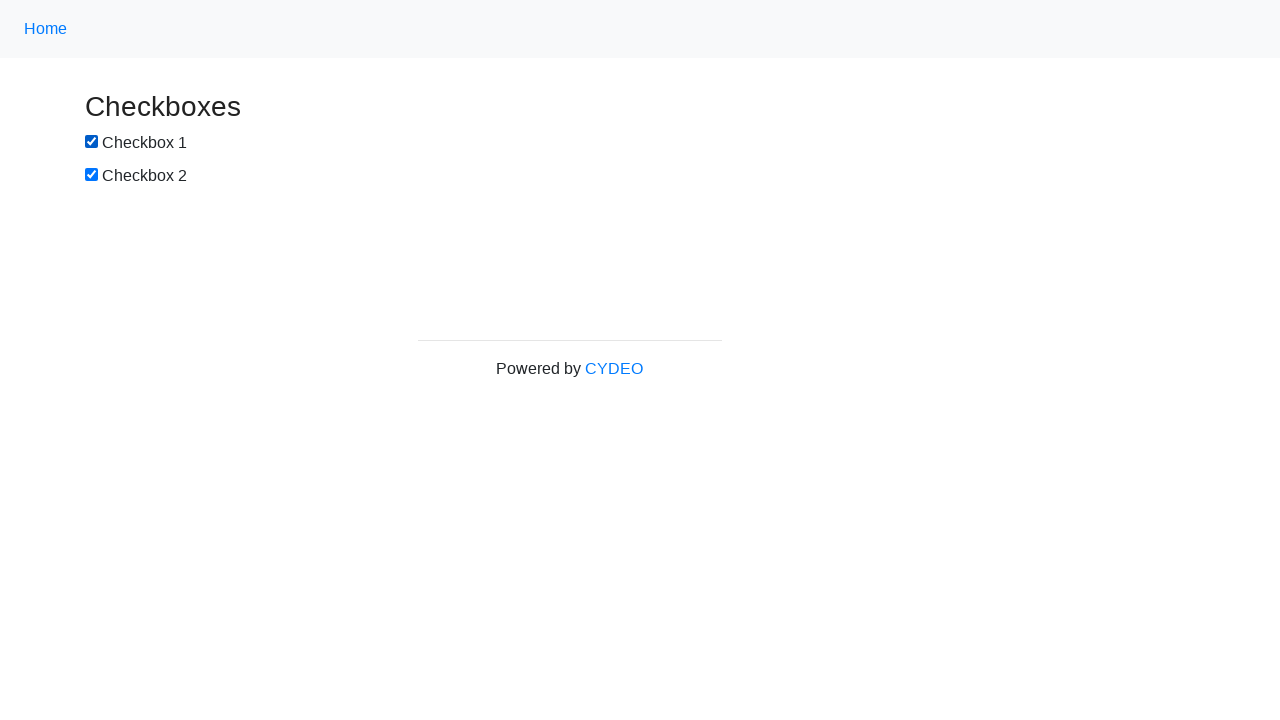

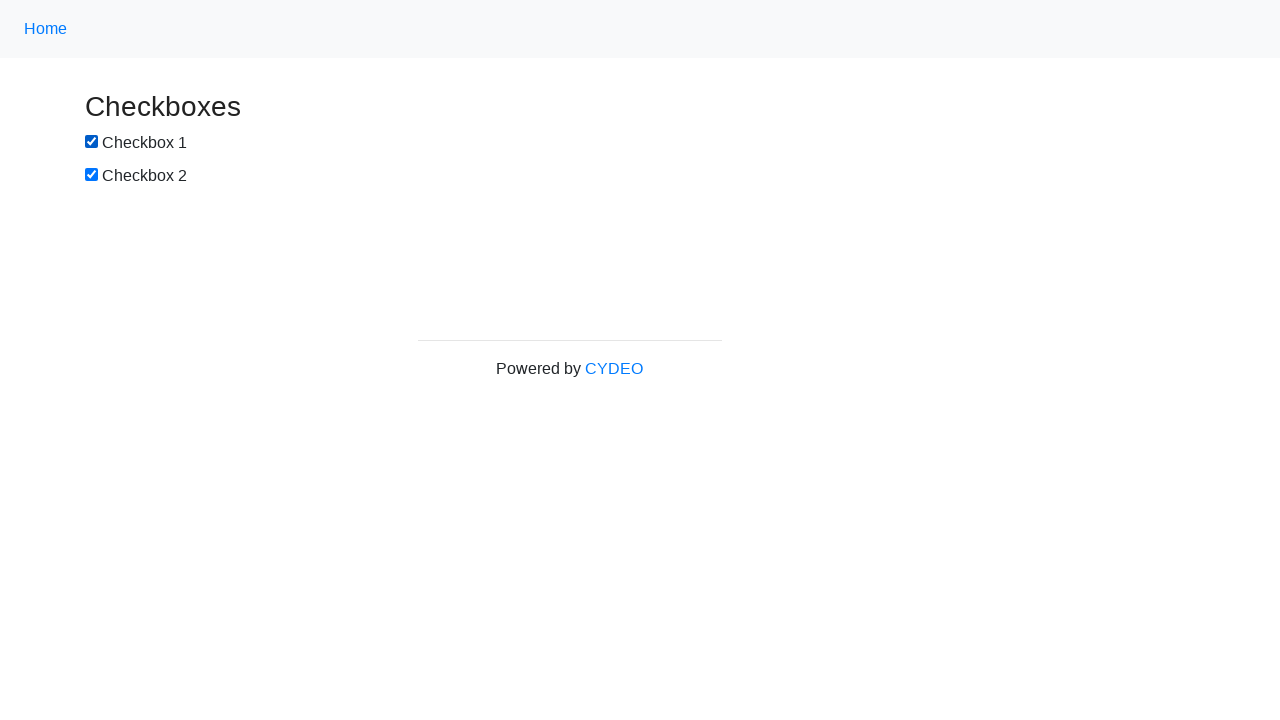